Navigates to an article about checkboxes vs radio buttons and clicks all checkbox elements found on the page.

Starting URL: https://www.nngroup.com/articles/checkboxes-vs-radio-buttons/

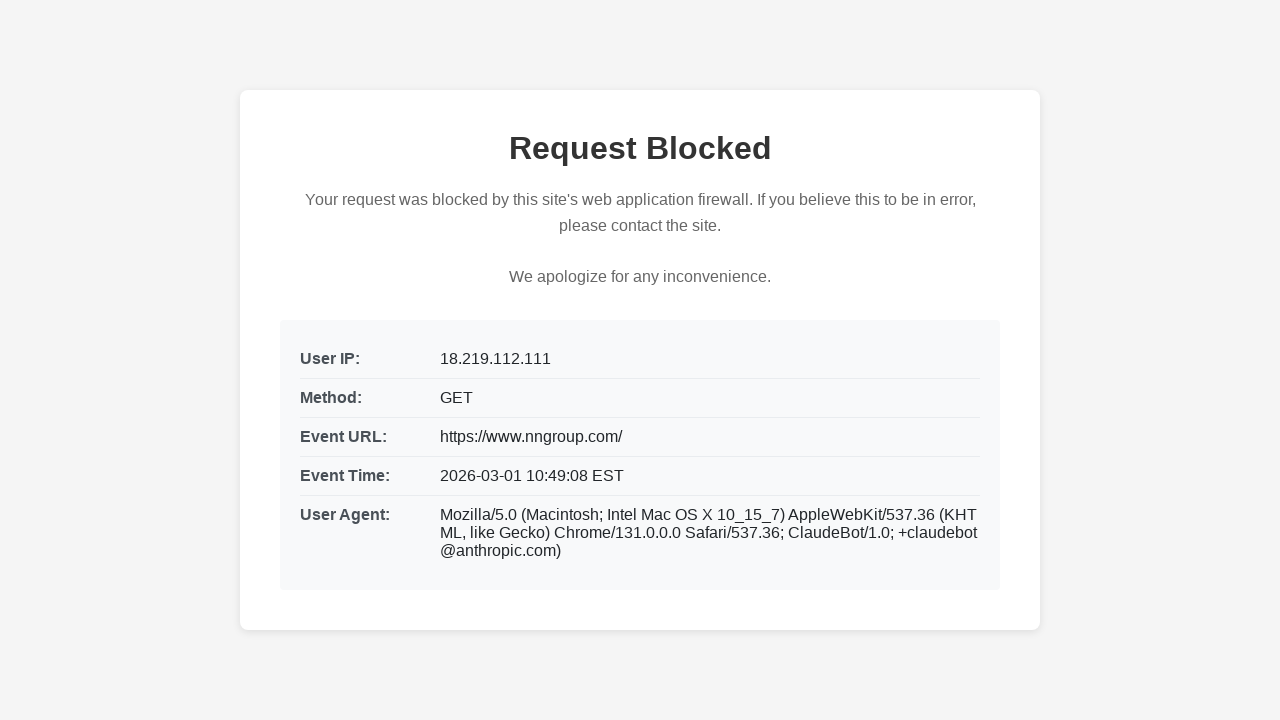

Navigated to NN/g article about checkboxes vs radio buttons
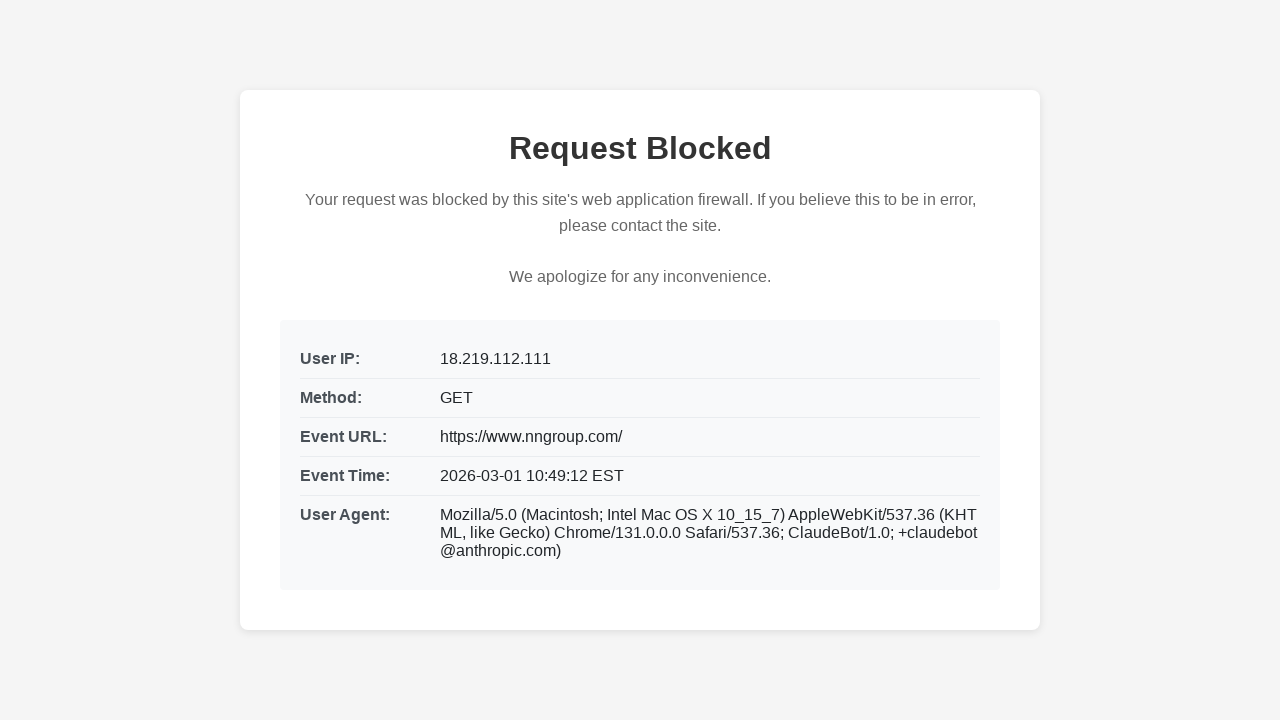

Page loaded (domcontentloaded)
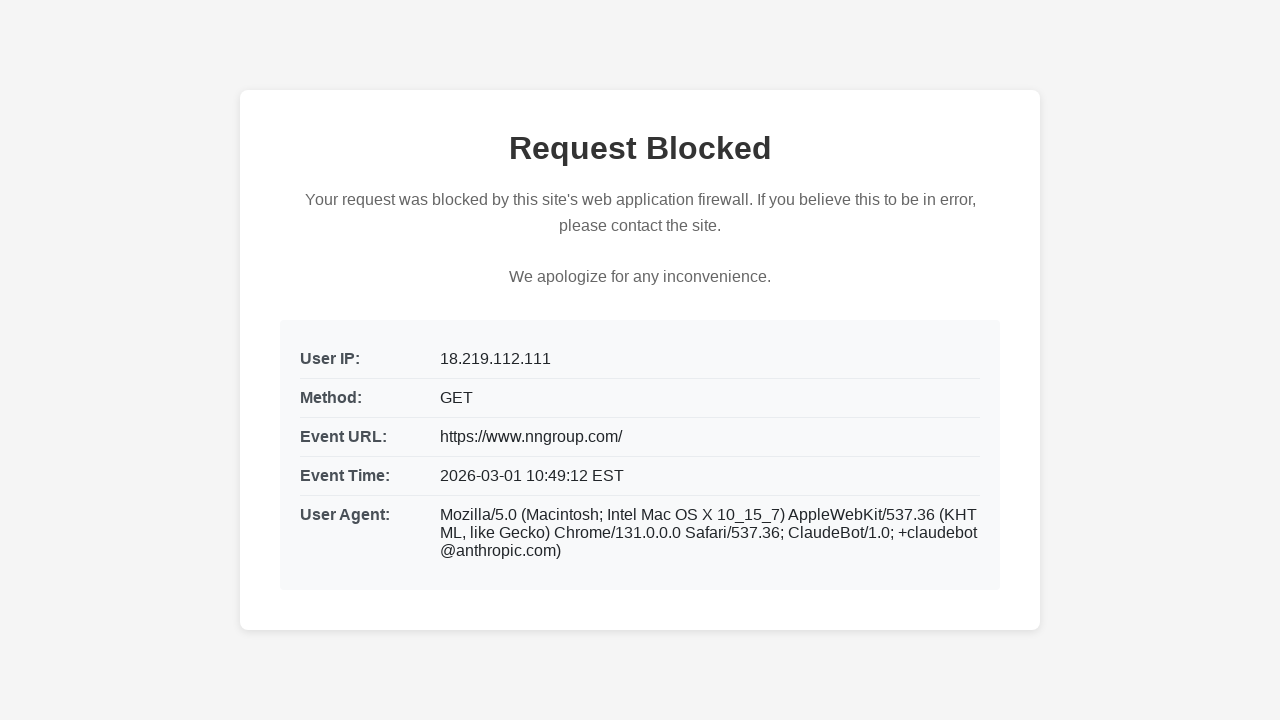

Found 0 checkbox elements on the page
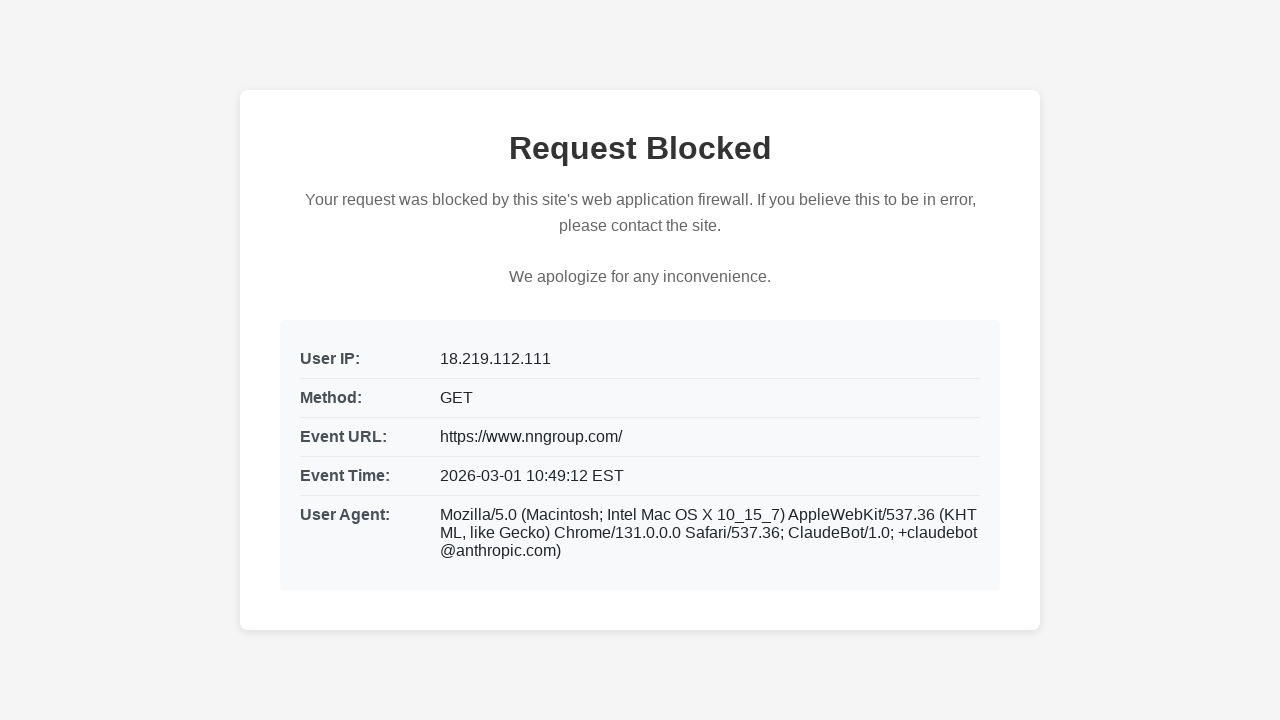

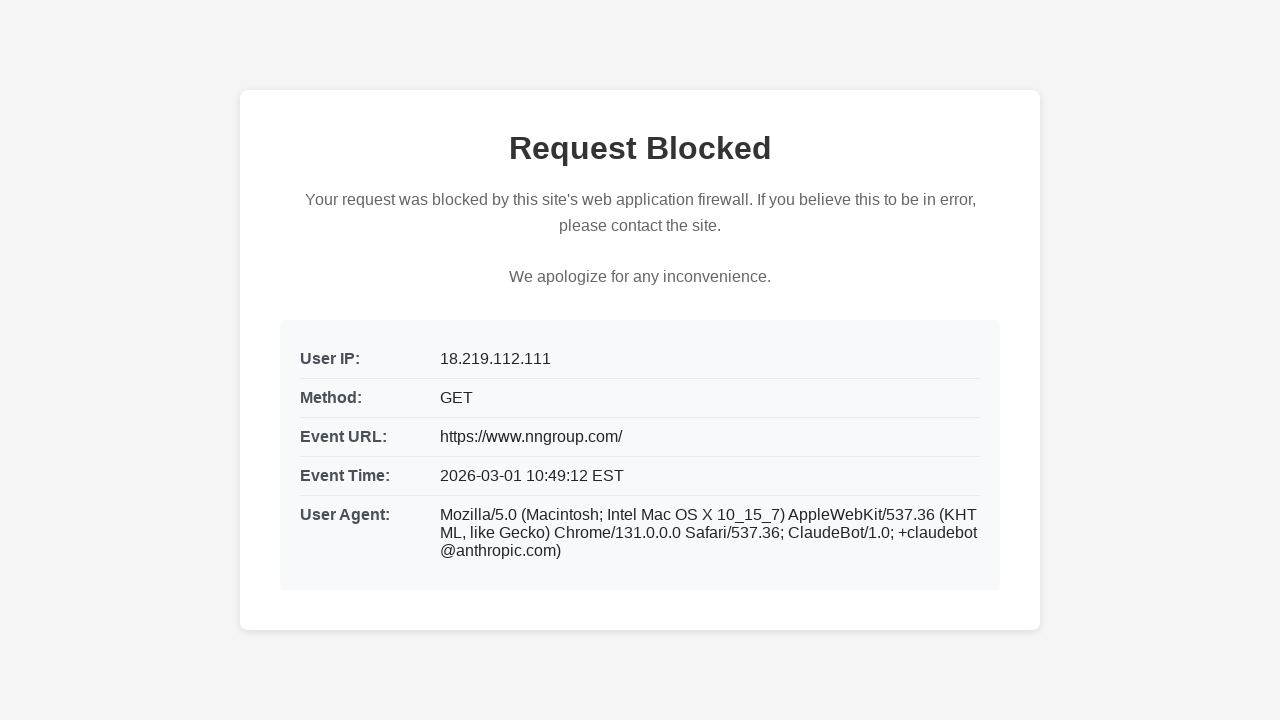